Tests popup window handling by opening a popup, interacting with it, closing it, then returning to the parent window to fill a text area

Starting URL: https://omayo.blogspot.com/

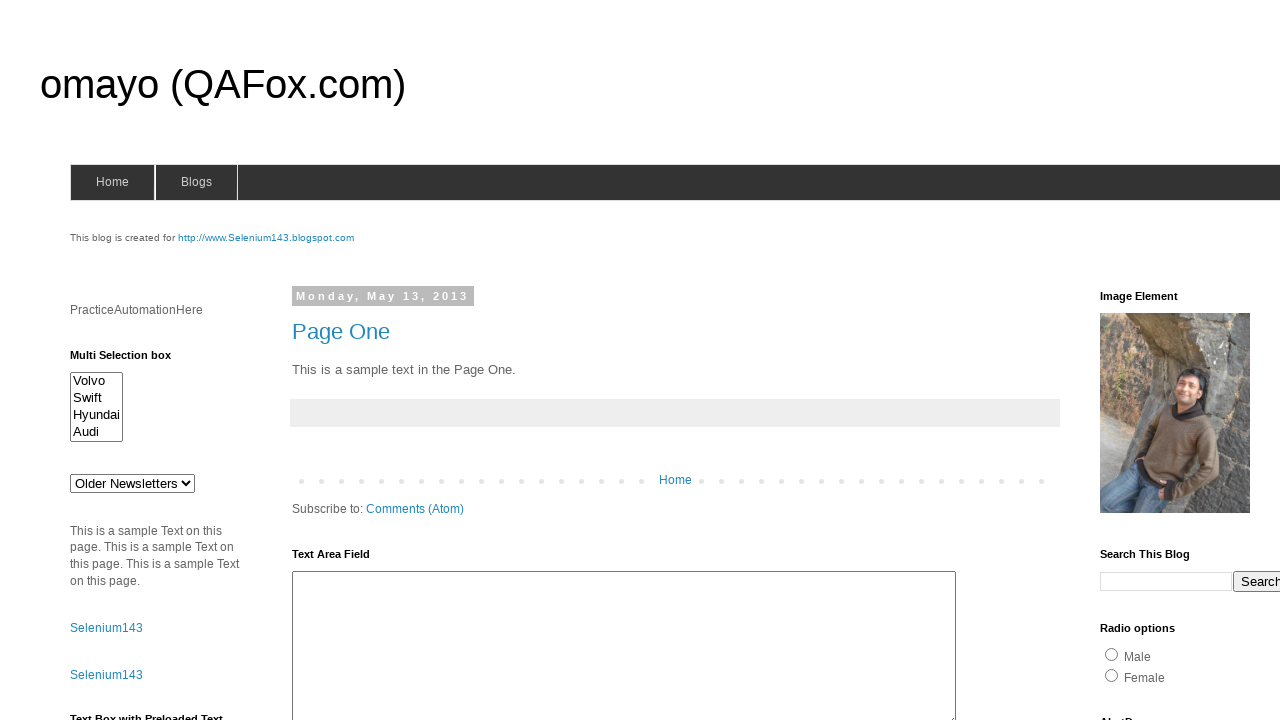

Clicked link to open popup window at (132, 360) on text=Open a popup window
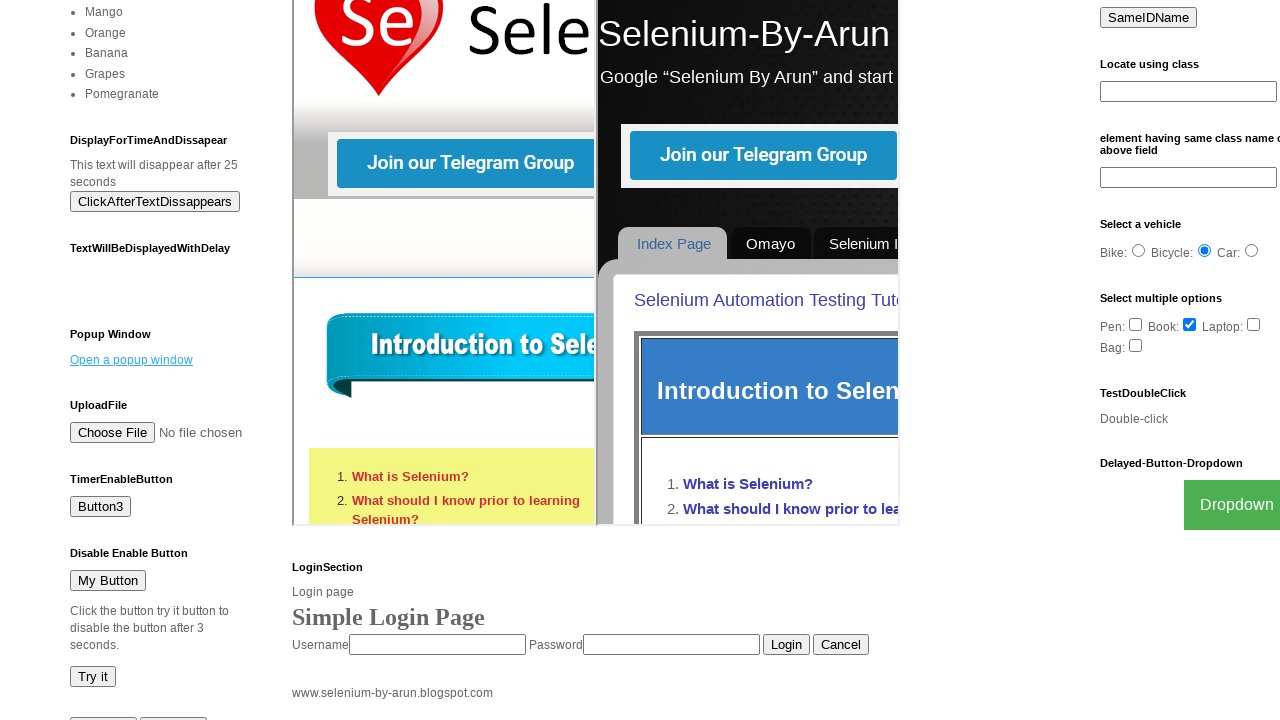

Popup window opened and retrieved
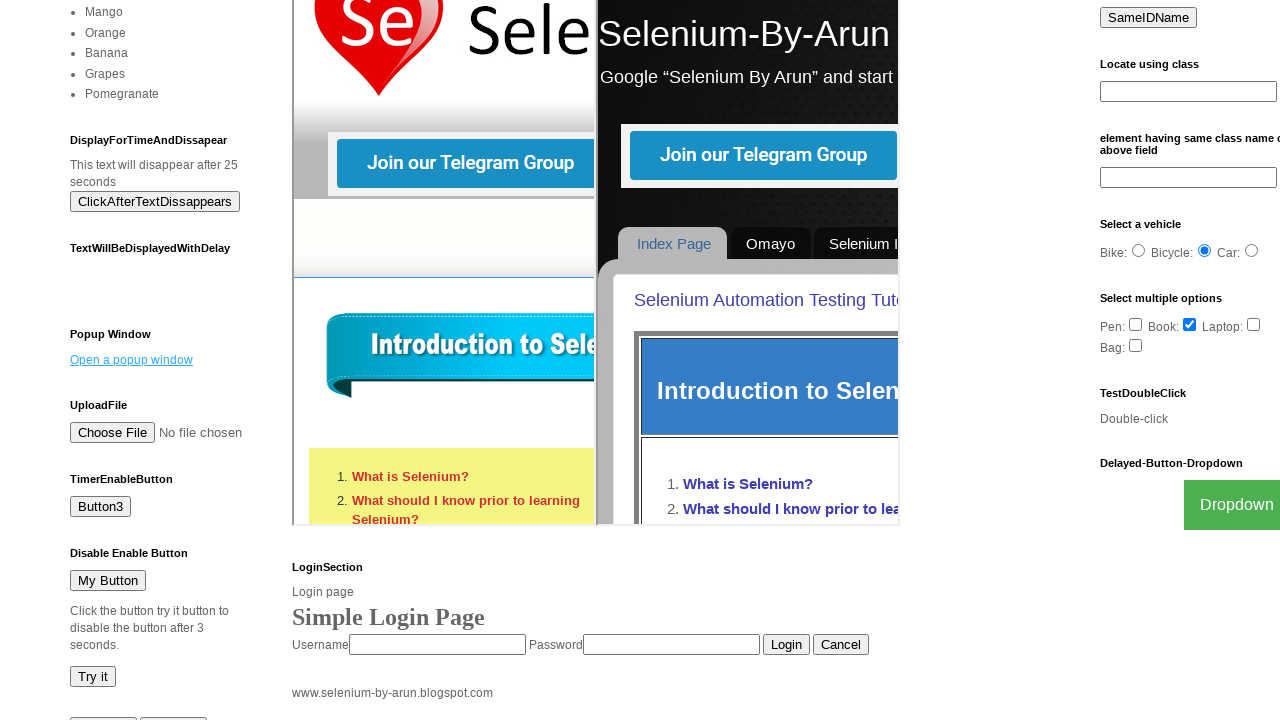

Popup window finished loading
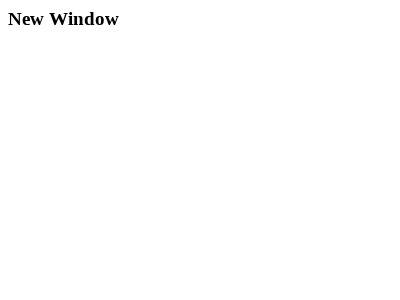

Verified popup window title is 'New Window' and element loaded
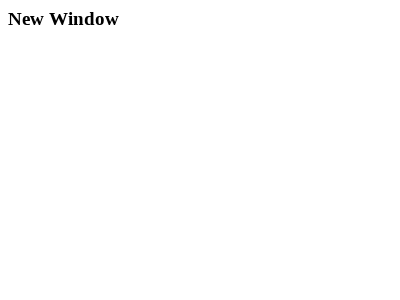

Closed popup window
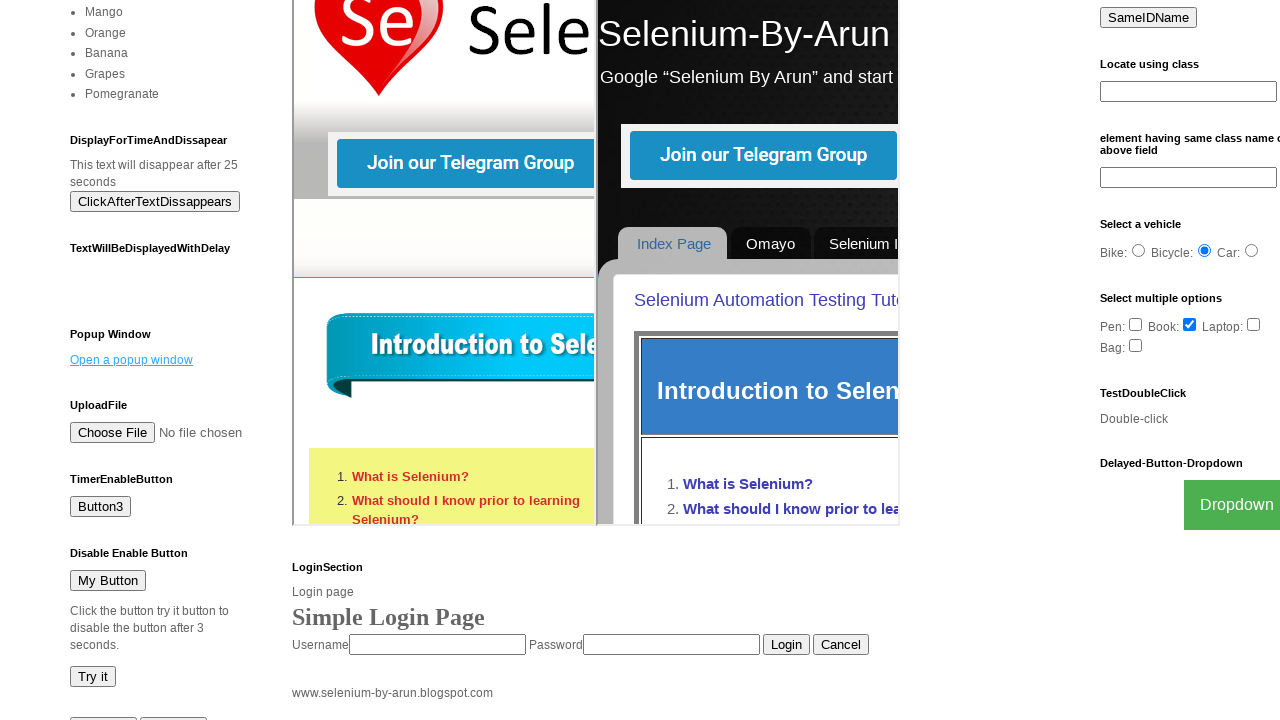

Filled text area with 'Maria Thompson' in parent window on #ta1
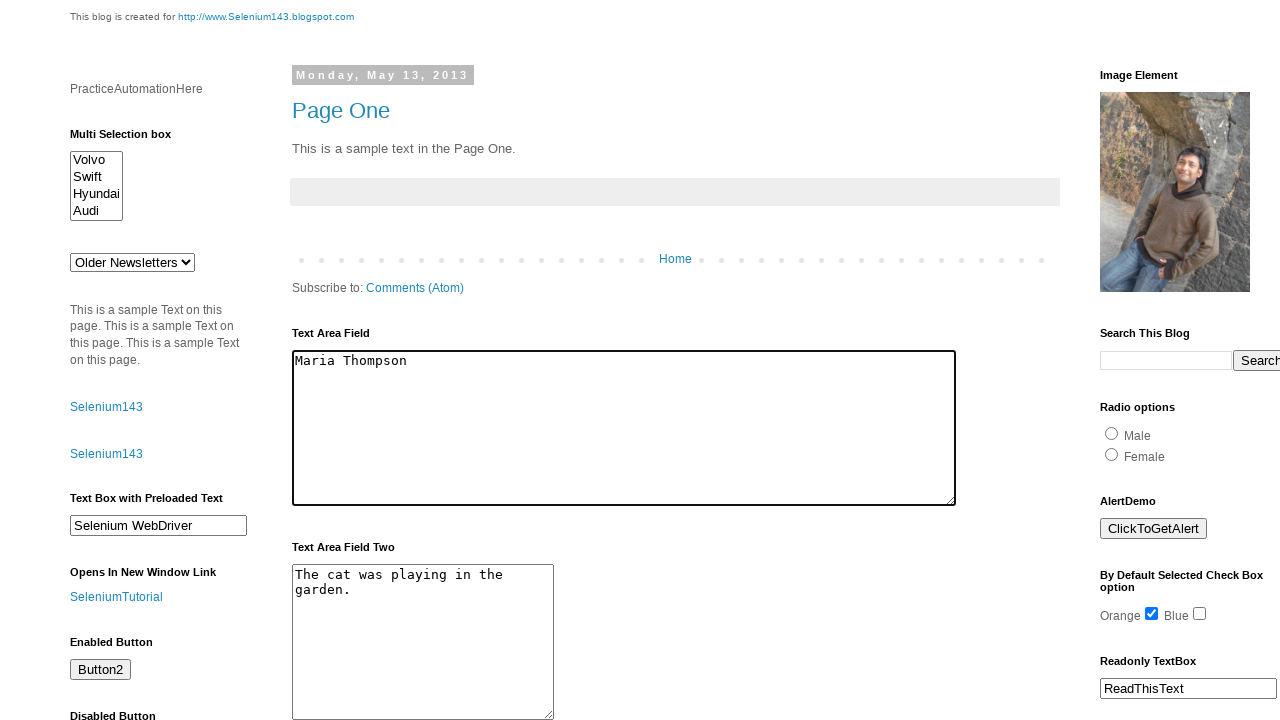

Waited 2 seconds to observe result
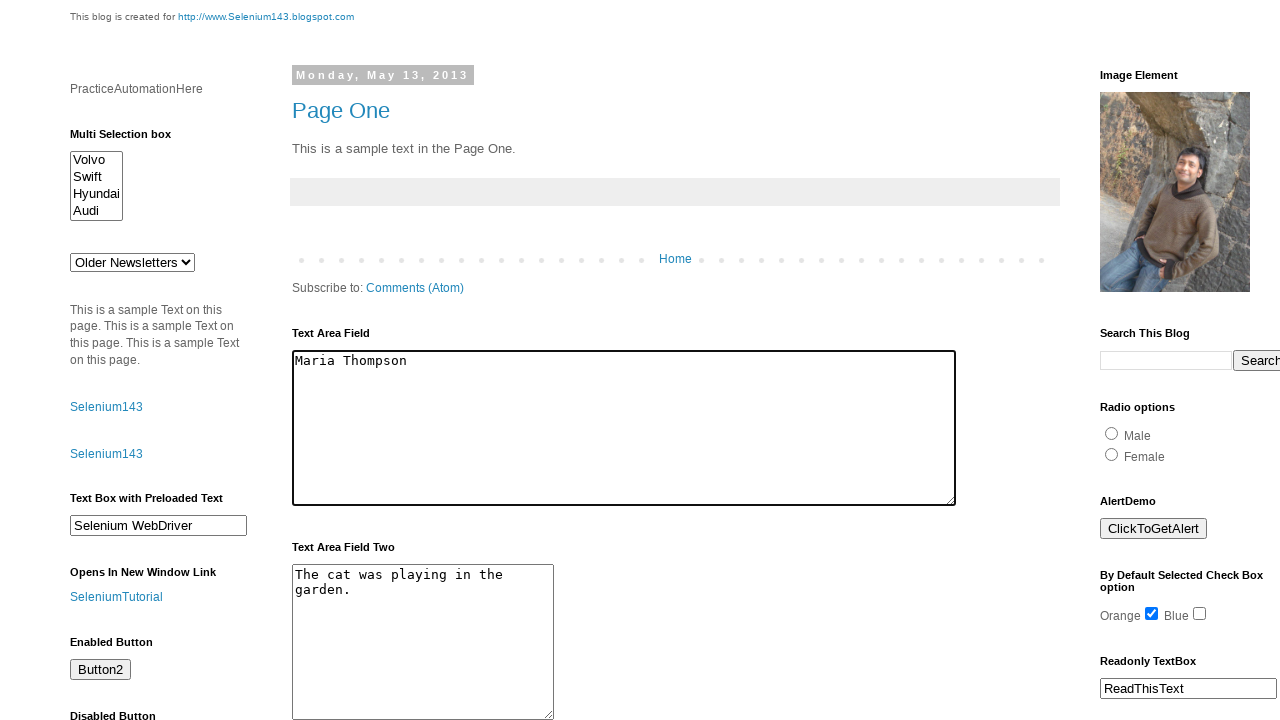

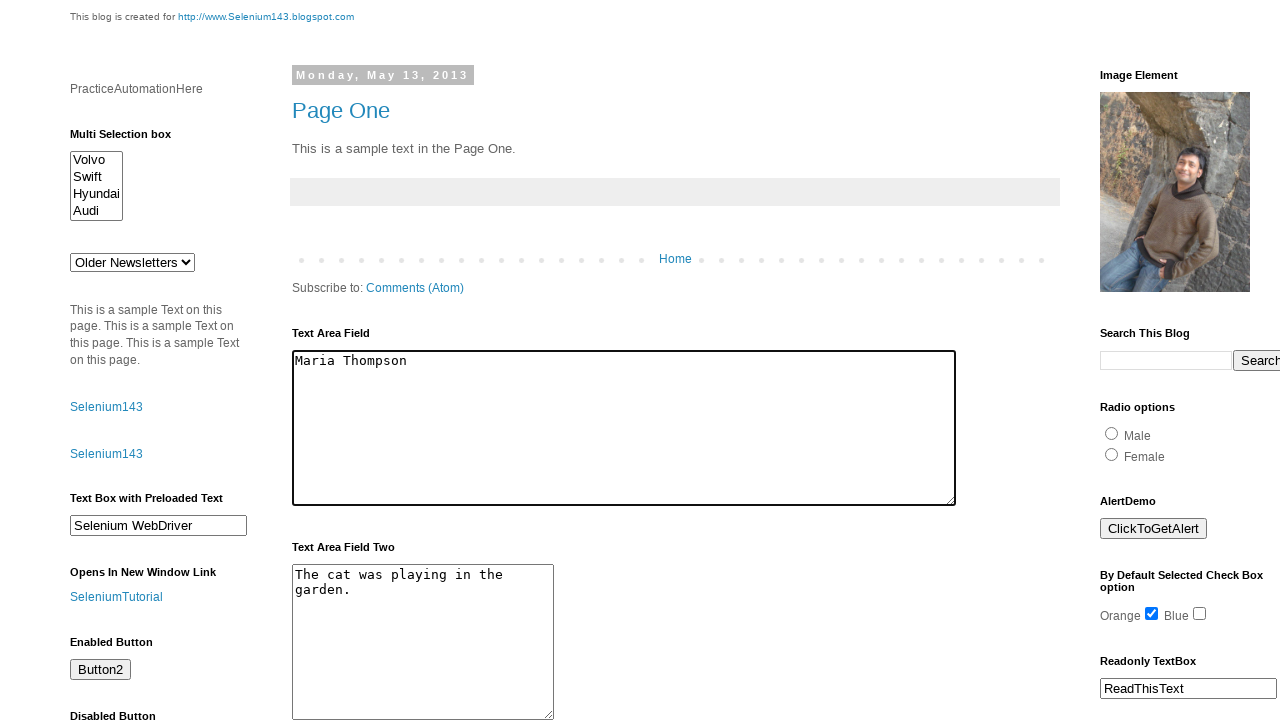